Tests the Pinterest content downloader form by entering a Pinterest URL and submitting it to trigger processing

Starting URL: https://getloady.com/pinterest

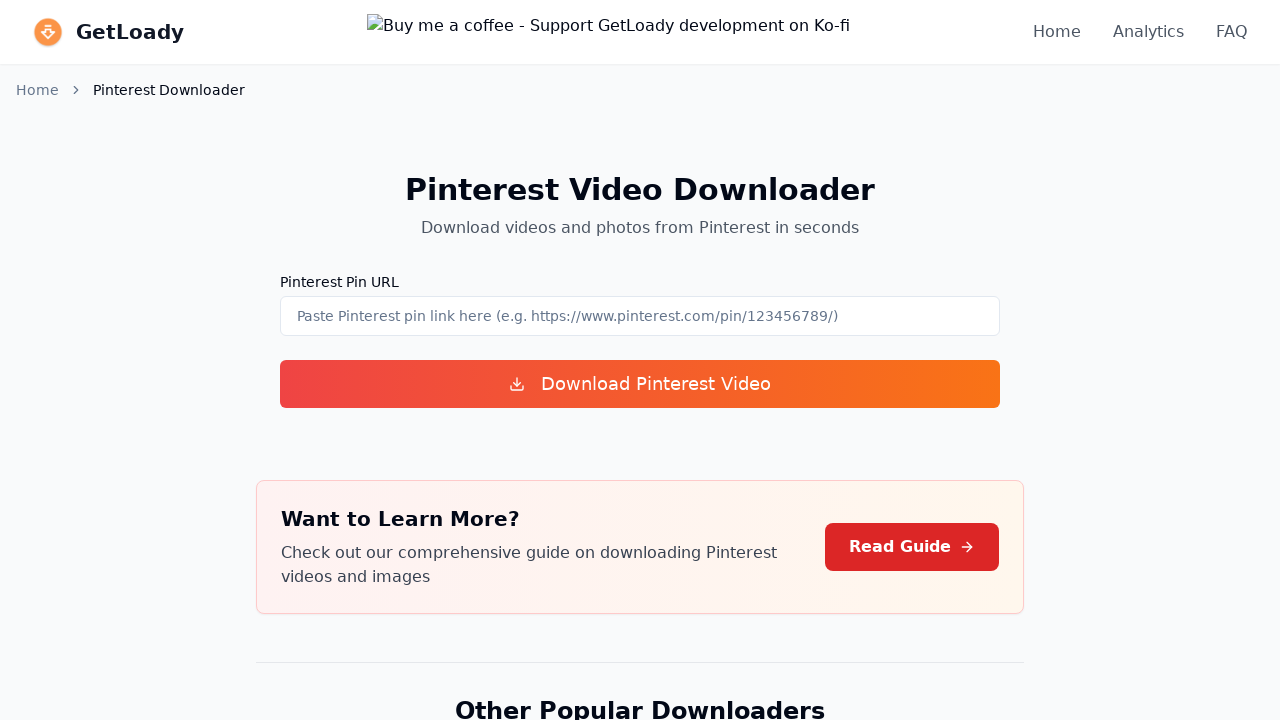

Input field became available on Pinterest downloader form
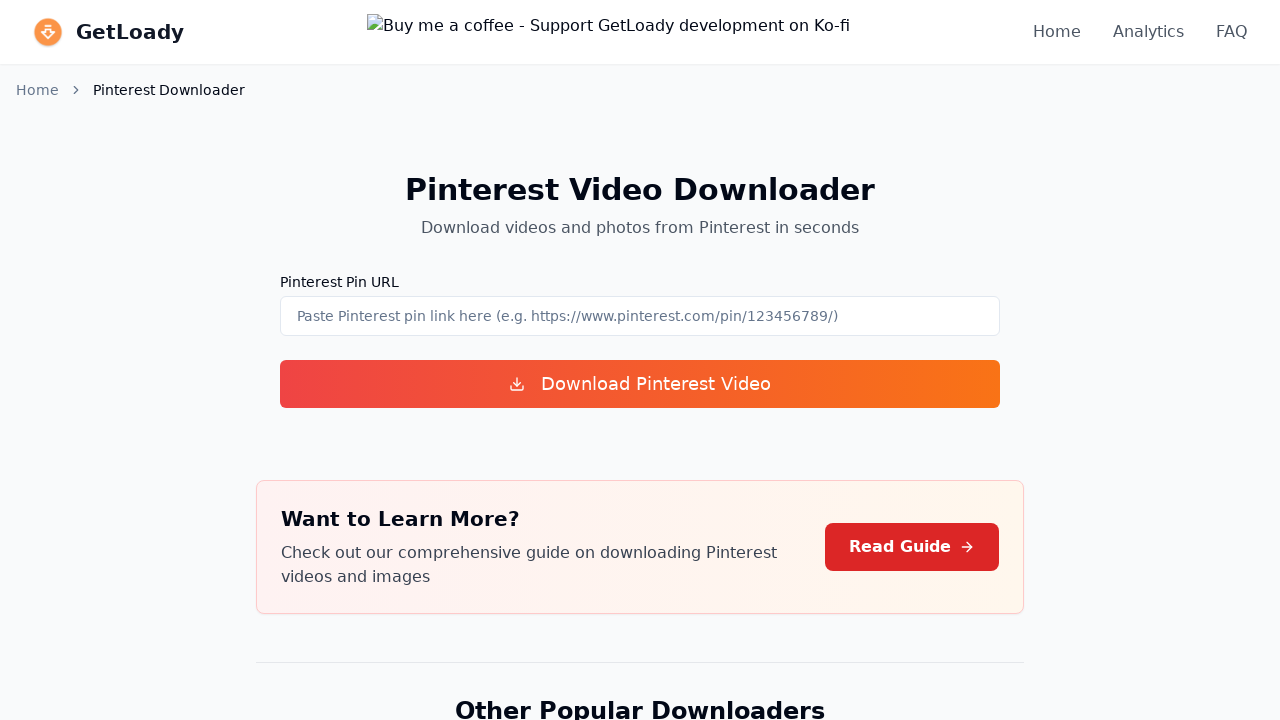

Filled input field with Pinterest URL on input[type="text"], input[type="url"], input[placeholder*="URL"]
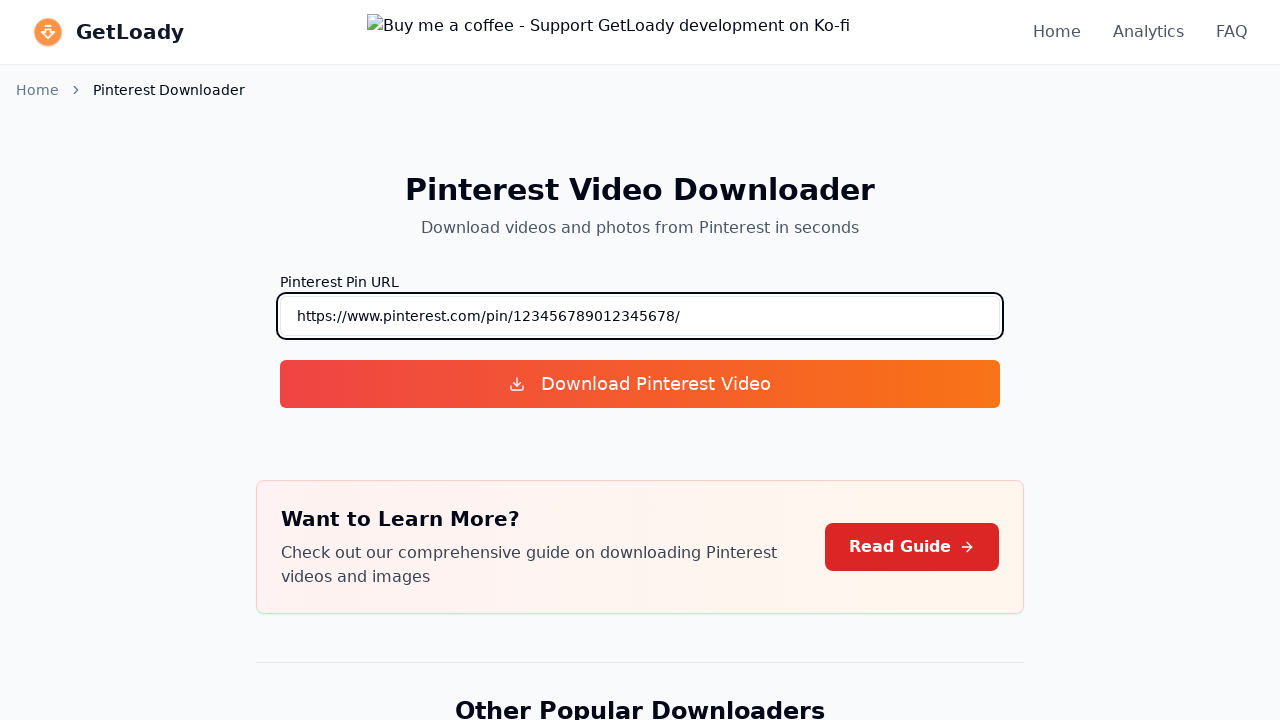

Clicked download/submit button to trigger processing at (640, 384) on button:has-text("Download"), input[type="submit"], button[type="submit"]
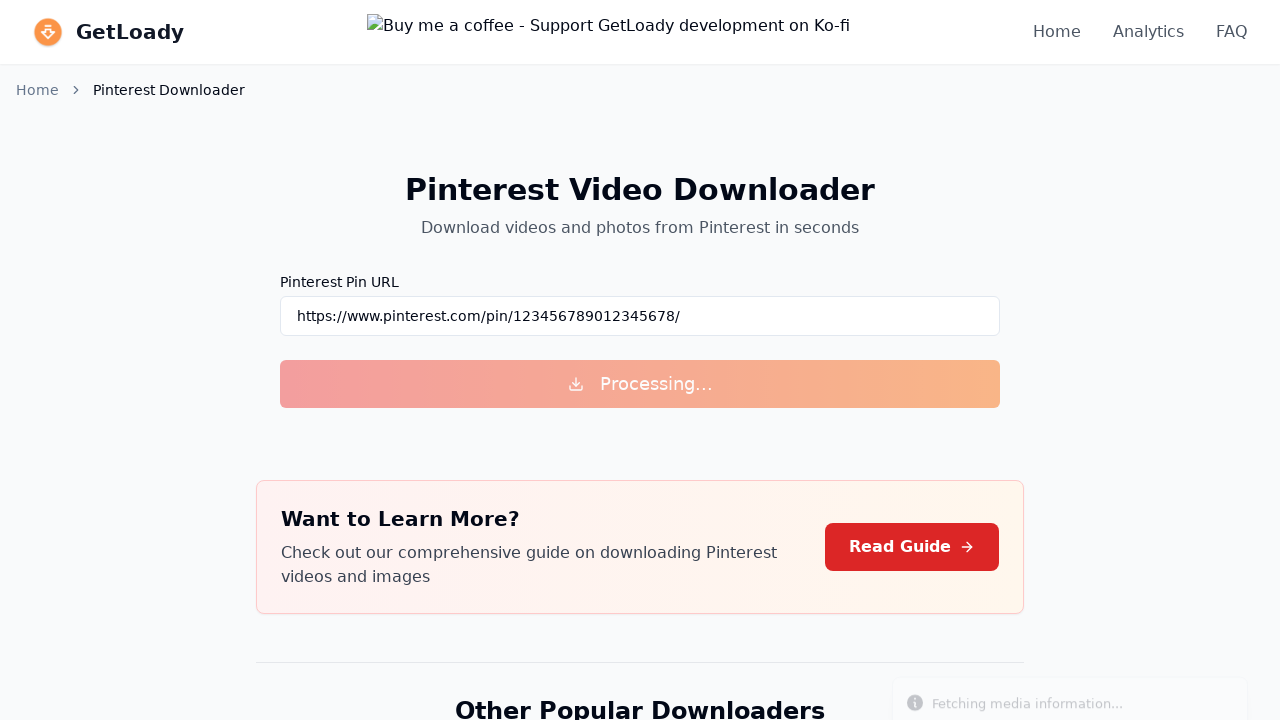

Download link appeared after processing Pinterest content
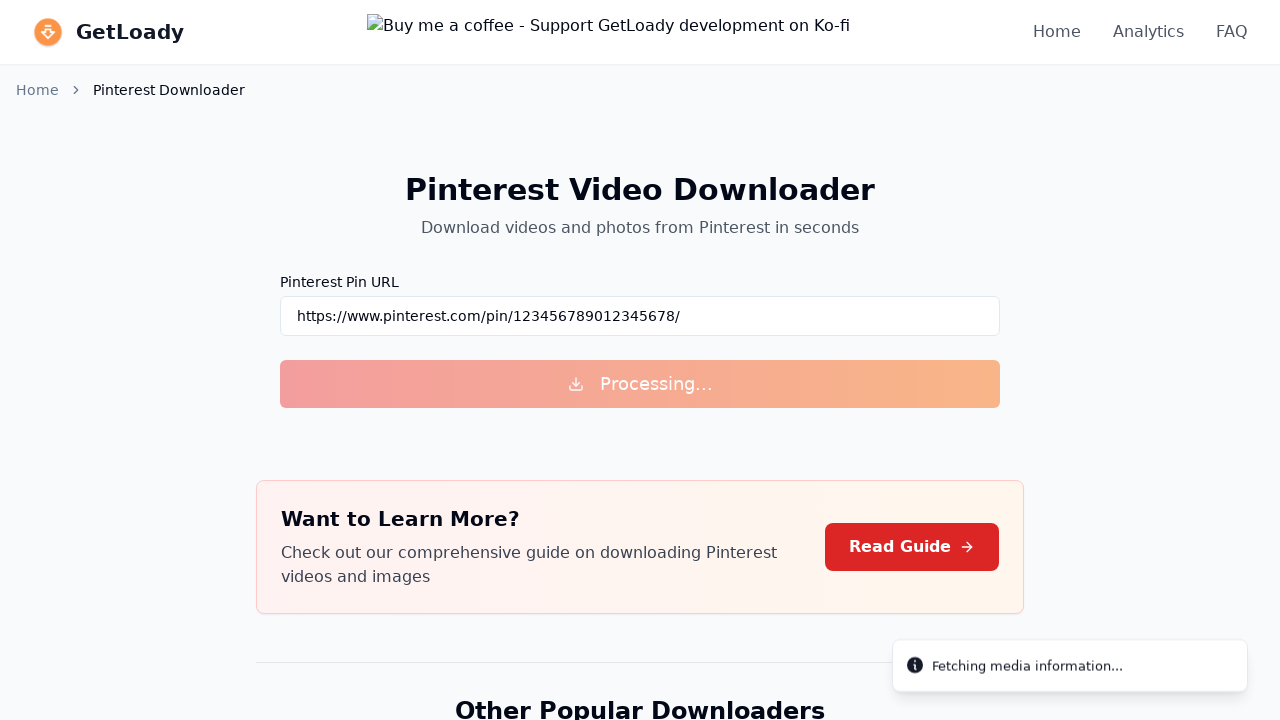

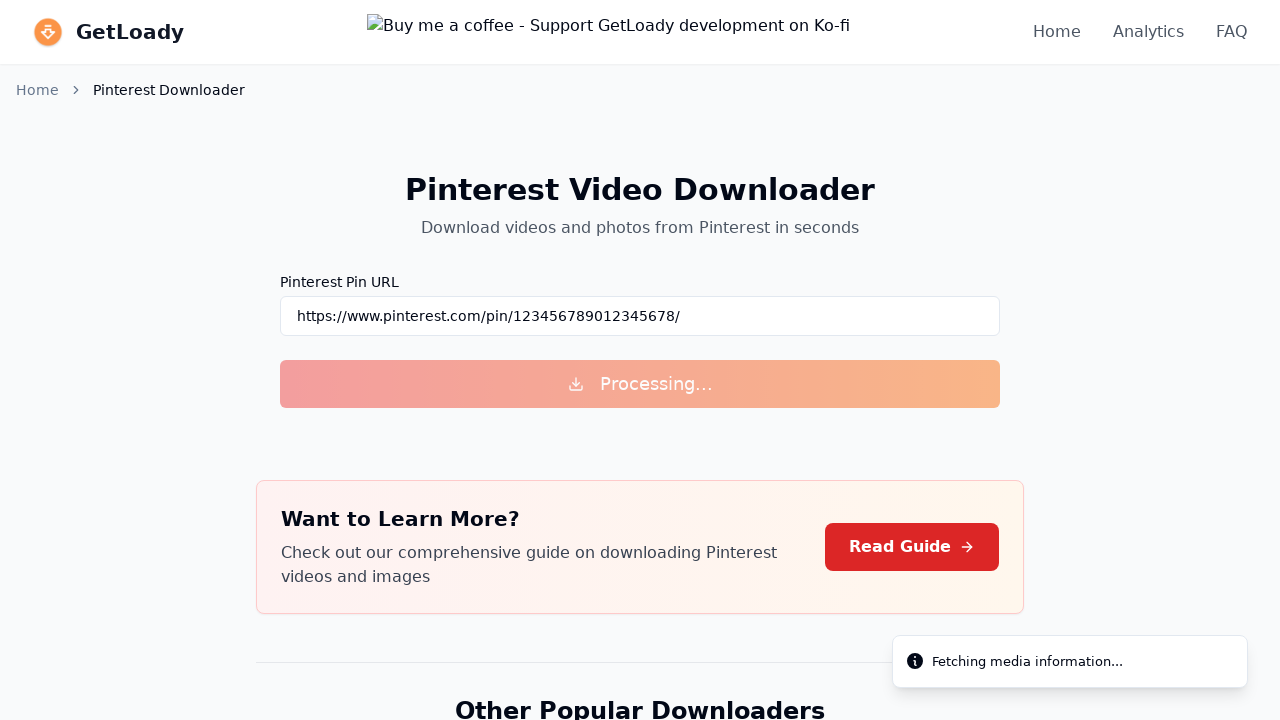